Tests that last name can contain an apostrophe for names like O'Neel

Starting URL: https://www.sharelane.com/cgi-bin/register.py

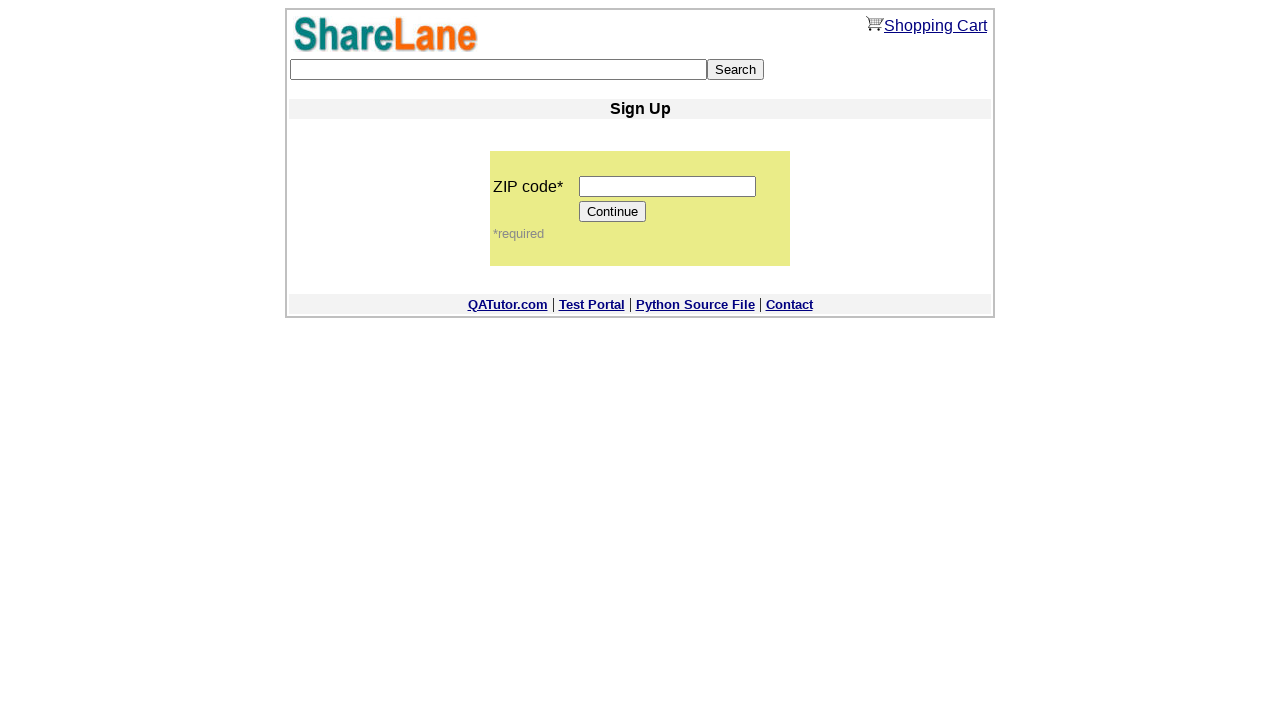

Entered ZIP code '12345' on input[name='zip_code']
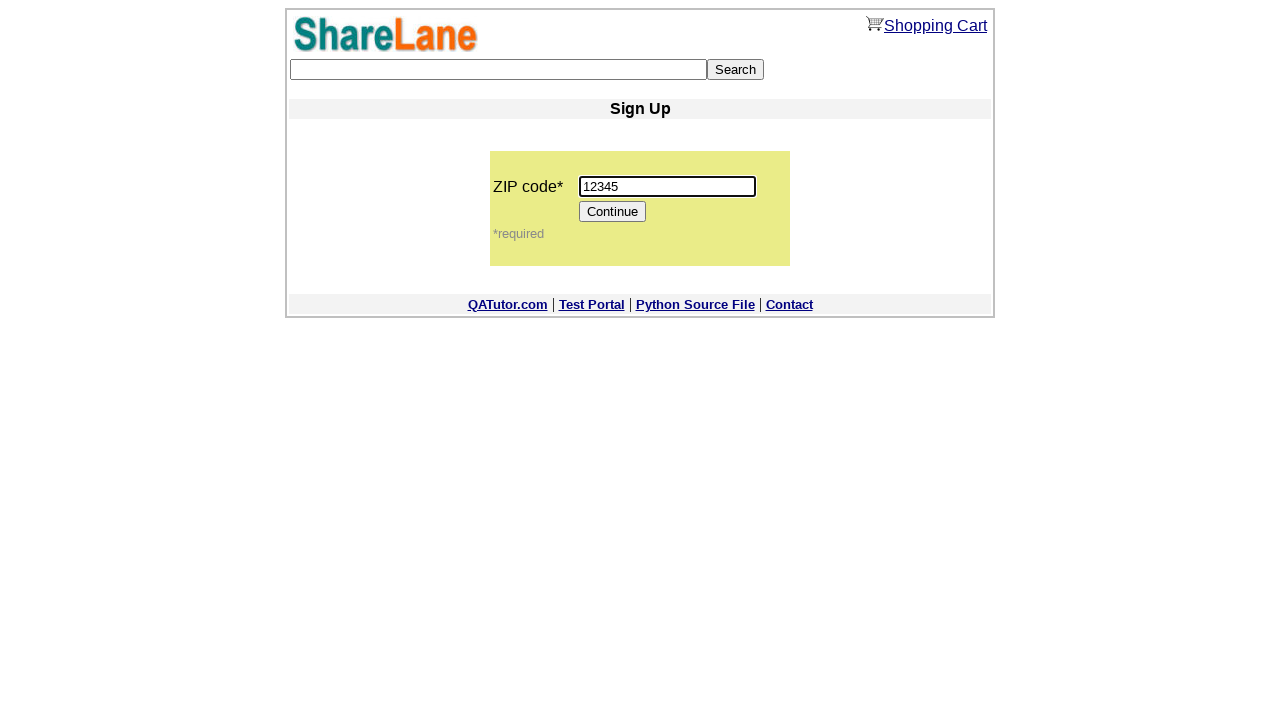

Clicked Continue button at (613, 212) on [value='Continue']
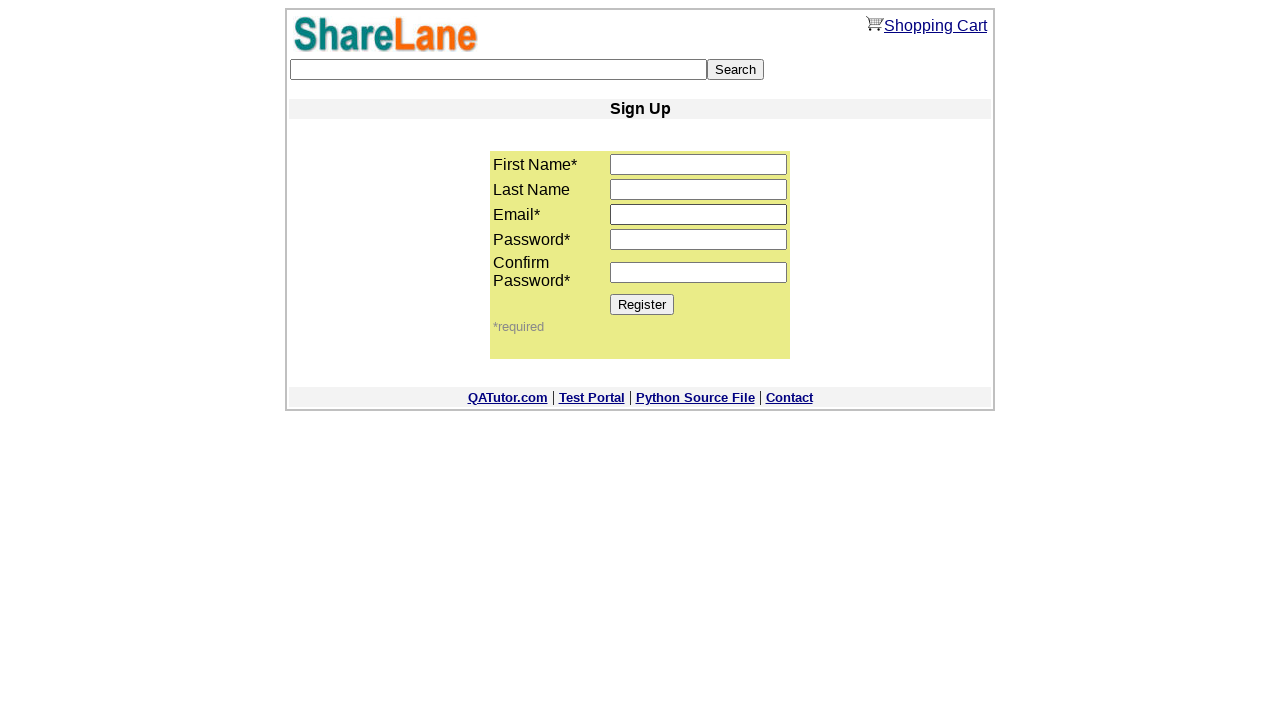

Registration form loaded
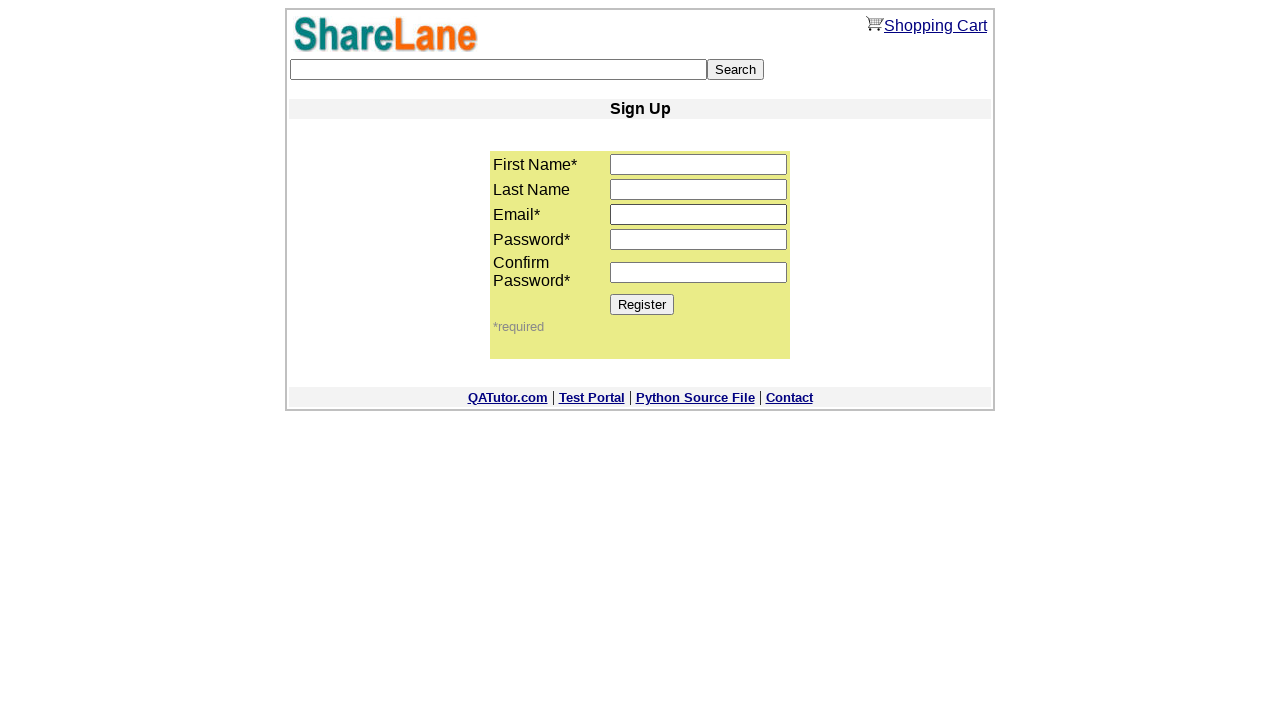

Entered first name 'Samuel' on input[name='first_name']
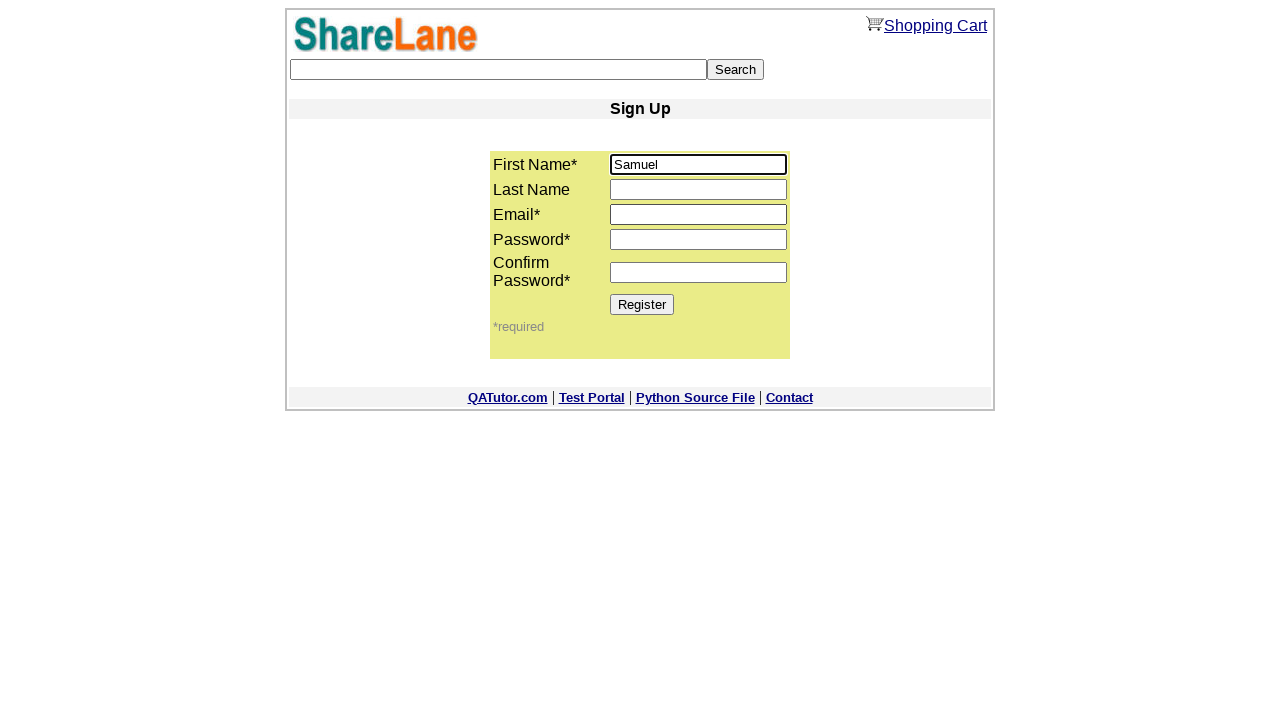

Entered last name 'O'Neel' with apostrophe on input[name='last_name']
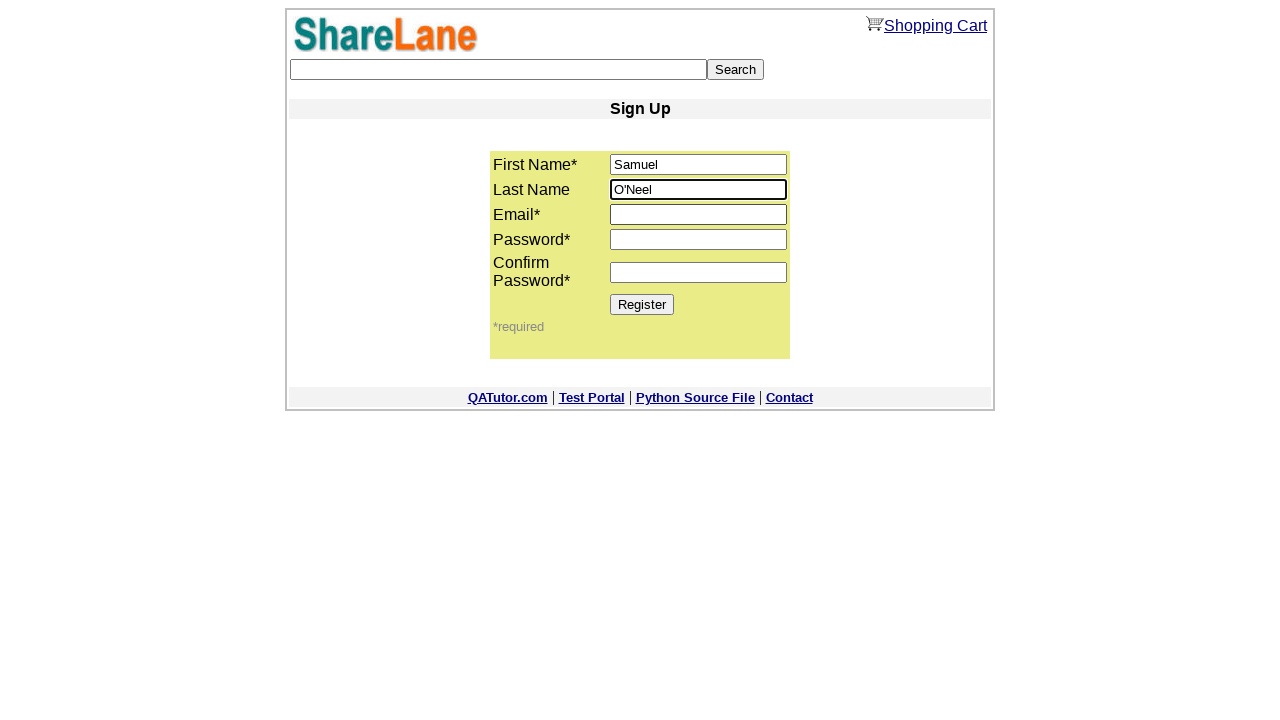

Entered email 'samuel.oneel@gmail.com' on input[name='email']
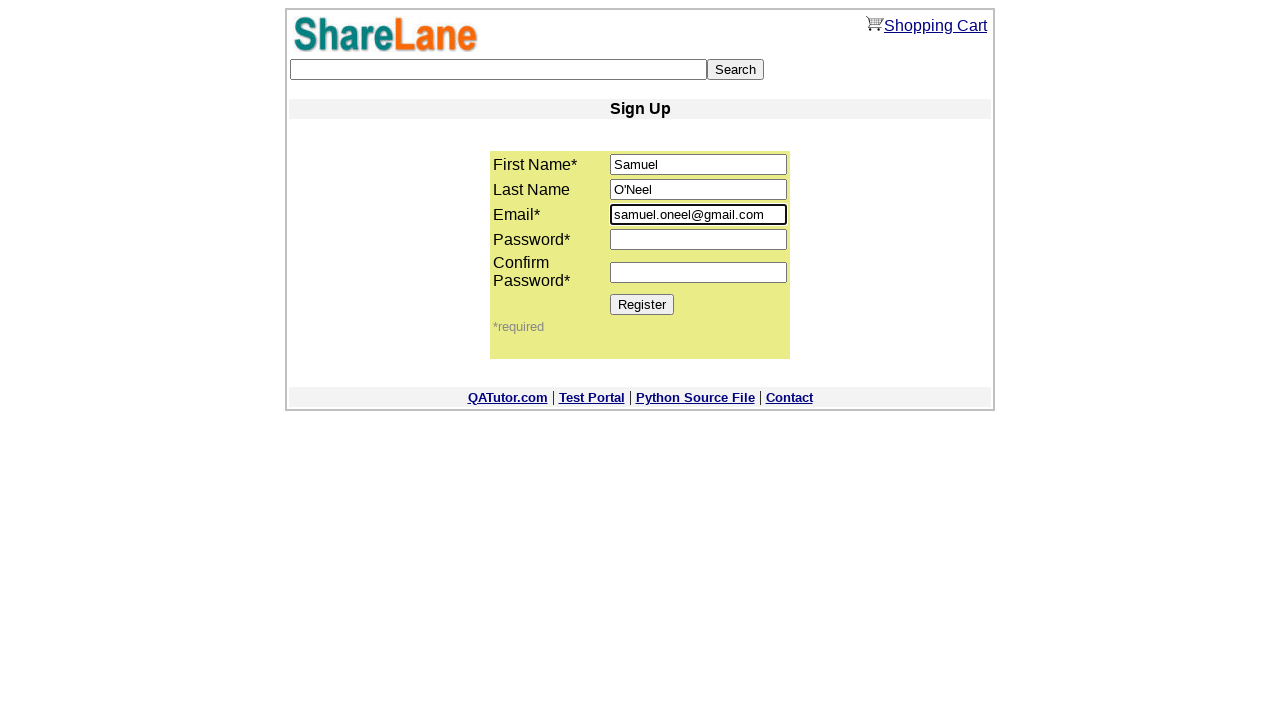

Entered password on input[name='password1']
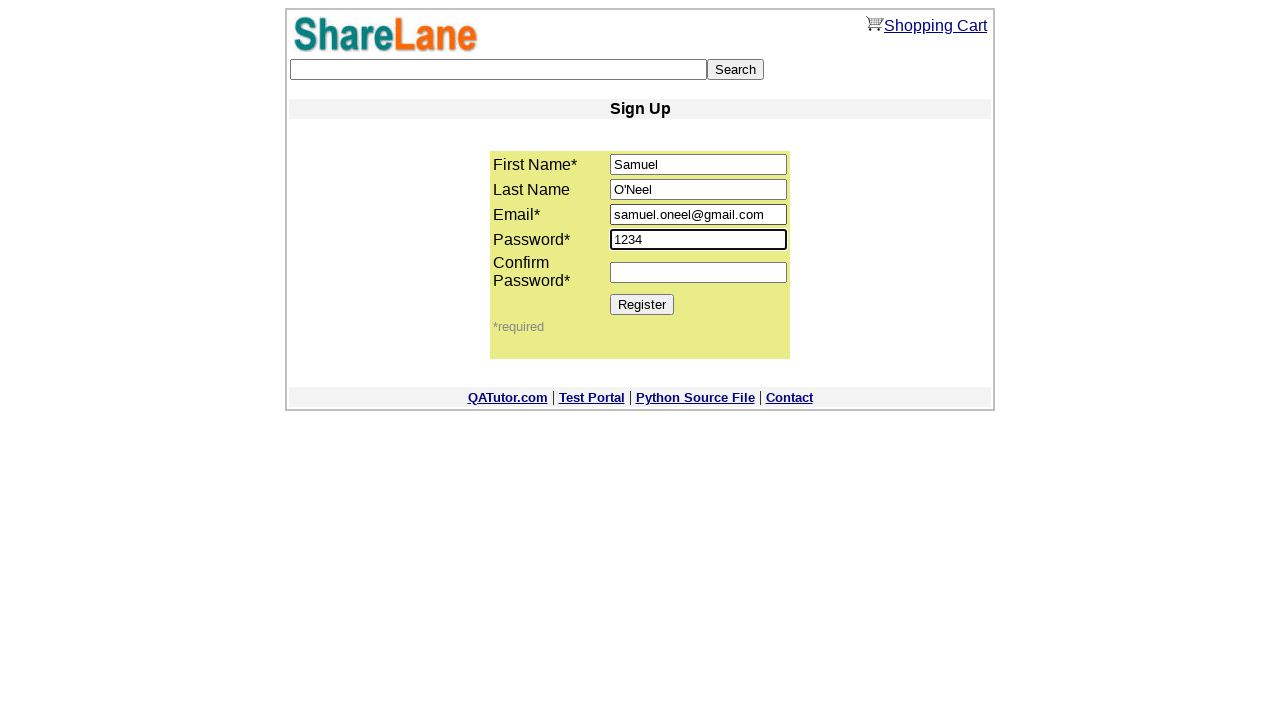

Confirmed password on input[name='password2']
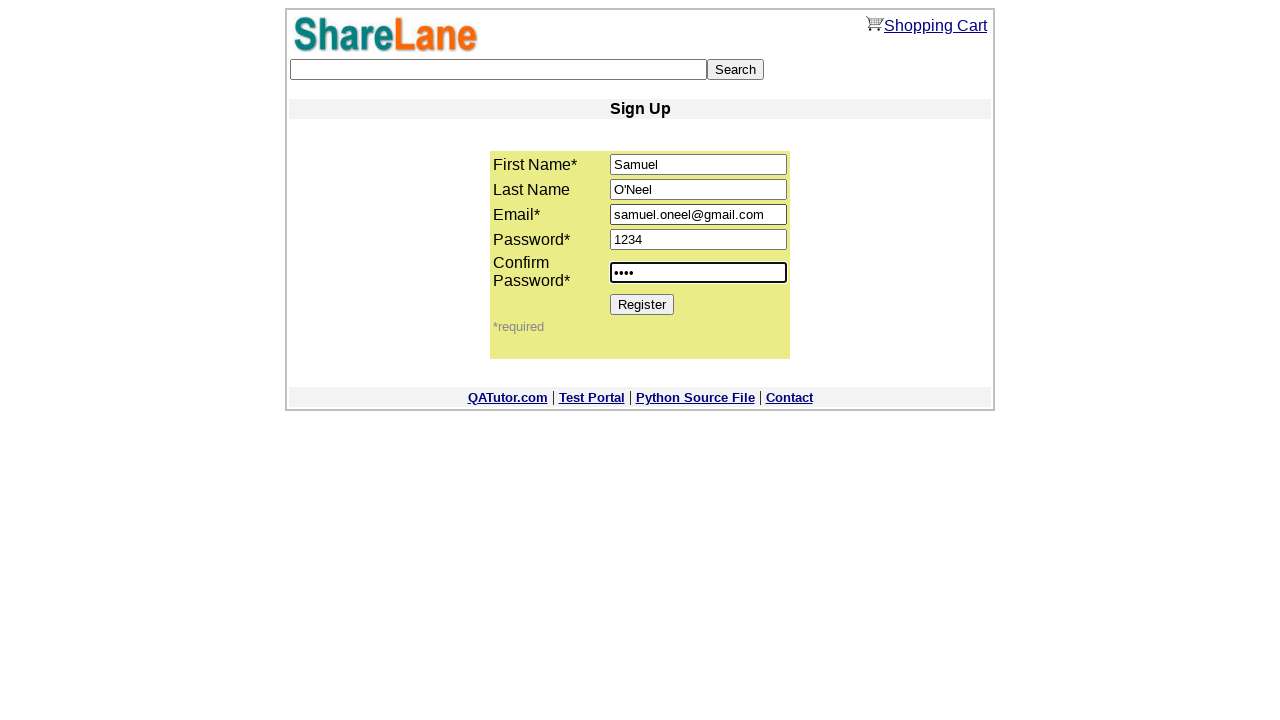

Clicked Register button at (642, 304) on [value='Register']
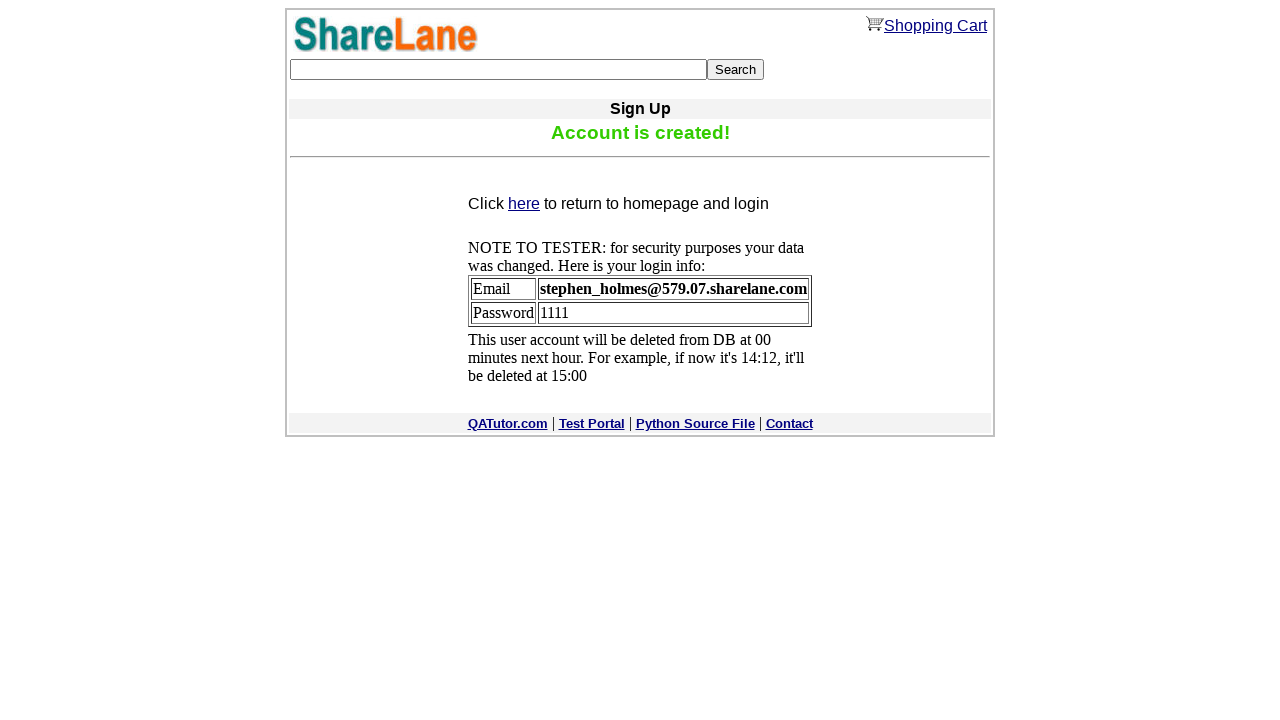

Registration confirmation message displayed
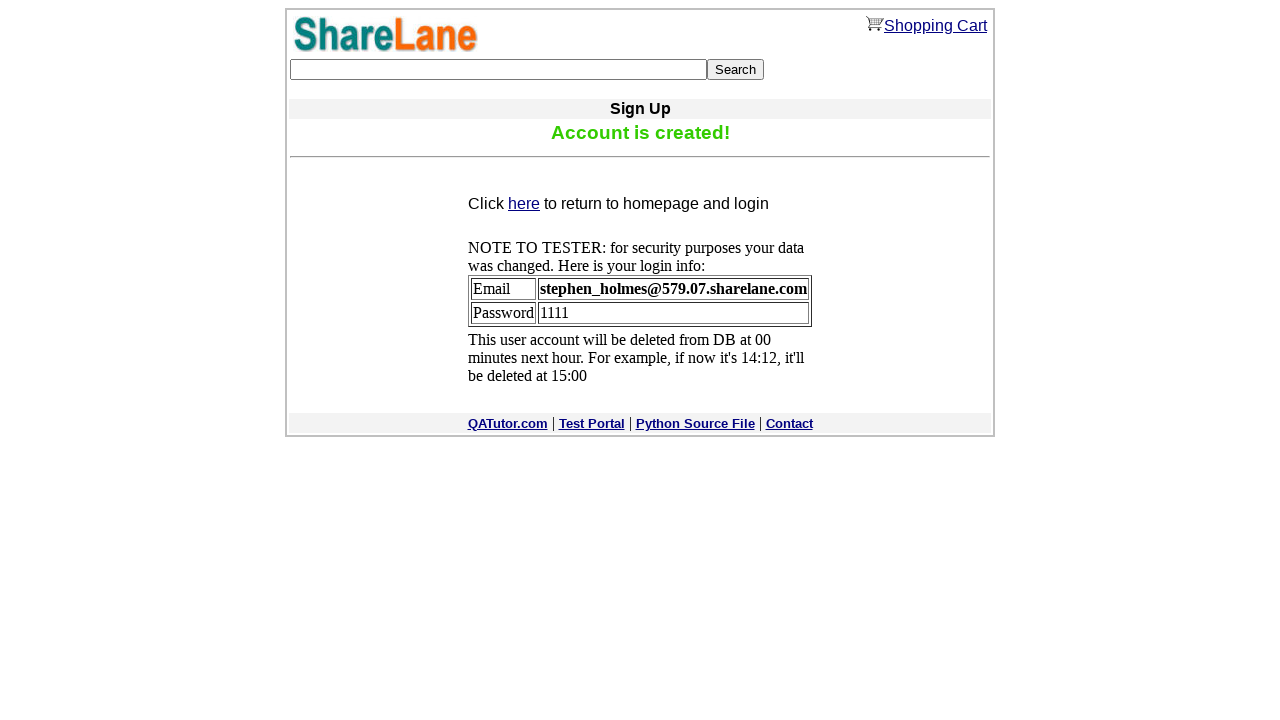

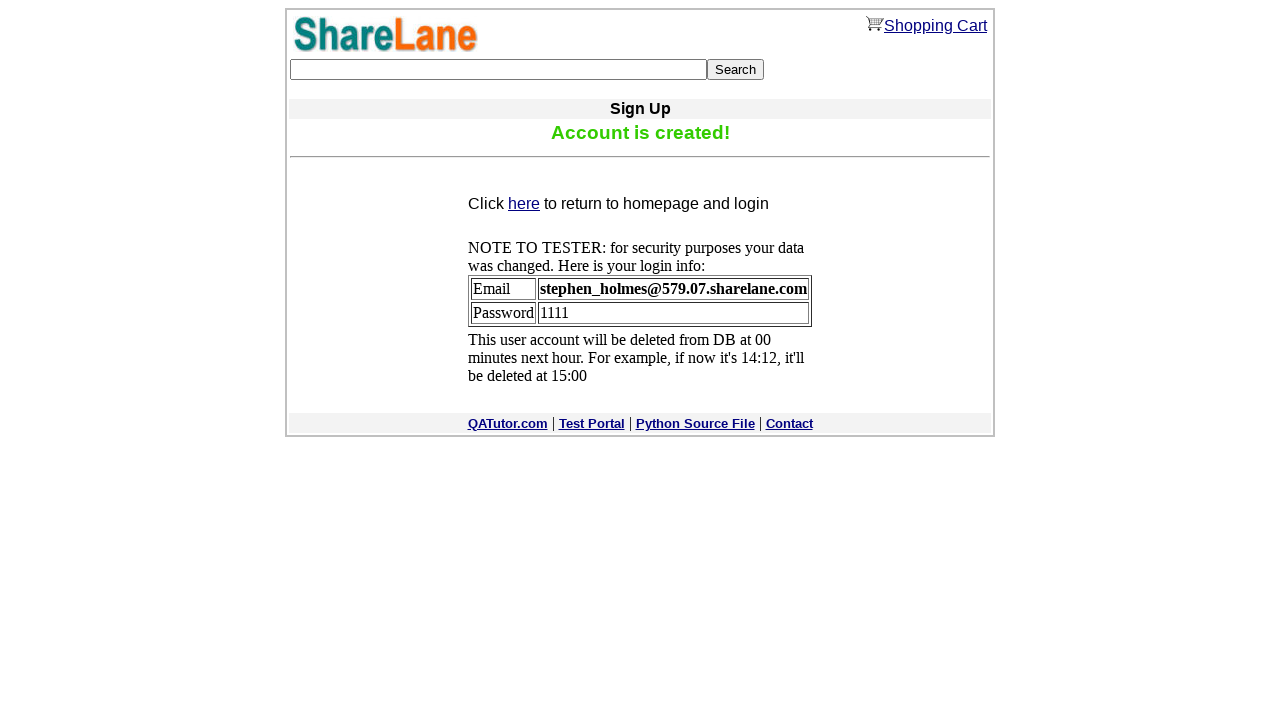